Tests tooltip functionality by hovering over different elements (links and input field) and verifying that tooltips appear and disappear correctly

Starting URL: https://seleniumui.moderntester.pl/tooltip.php

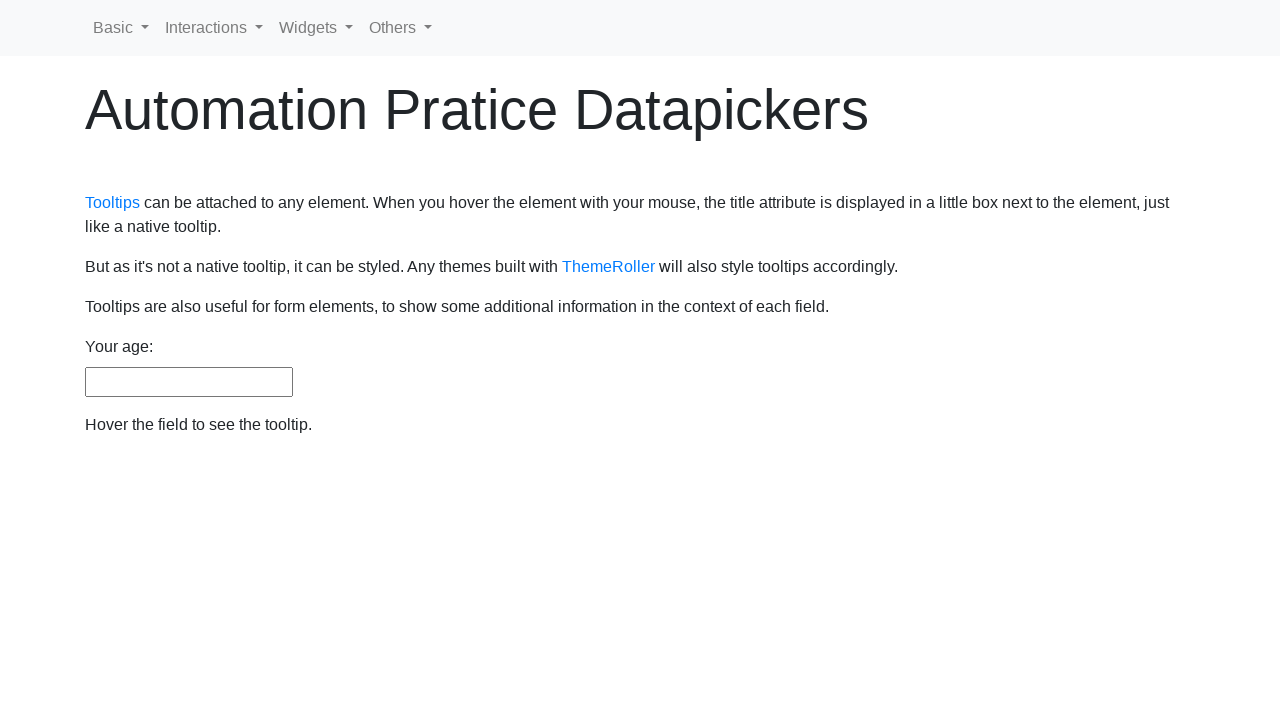

Hovered over first link with tooltip 'That's what this widget is' at (112, 203) on a[title="That's what this widget is"]
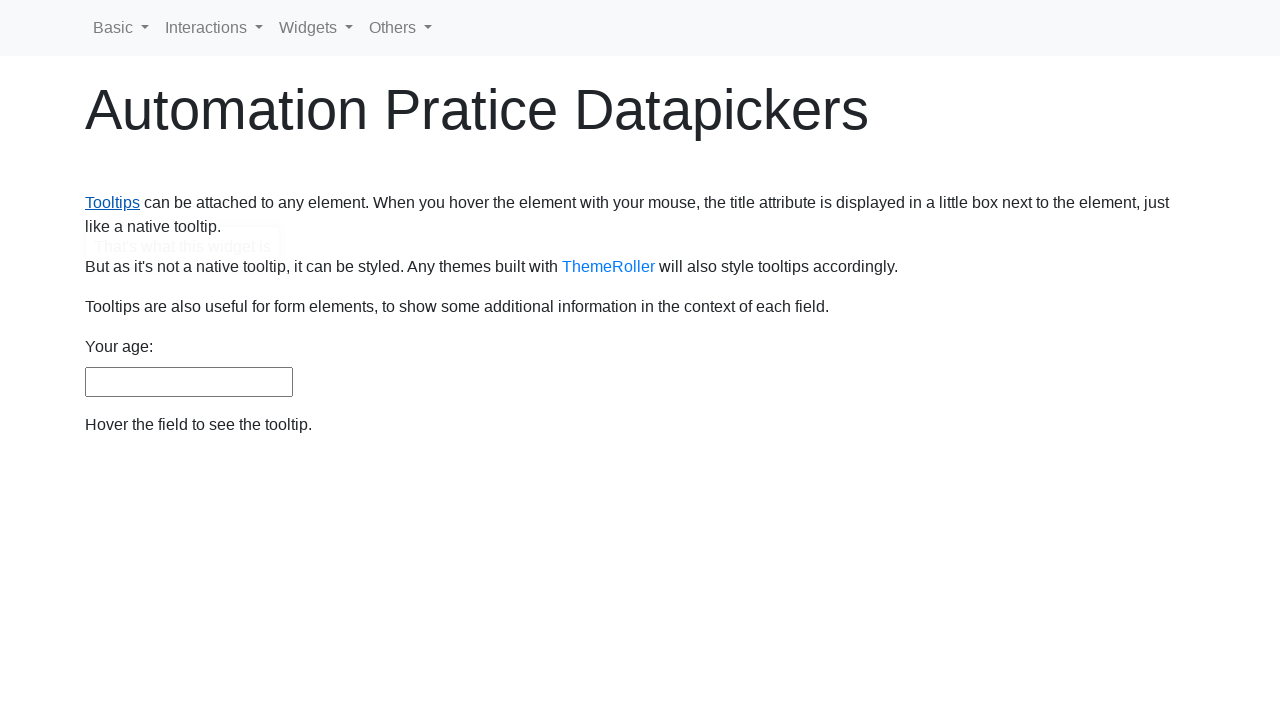

First tooltip appeared and became visible
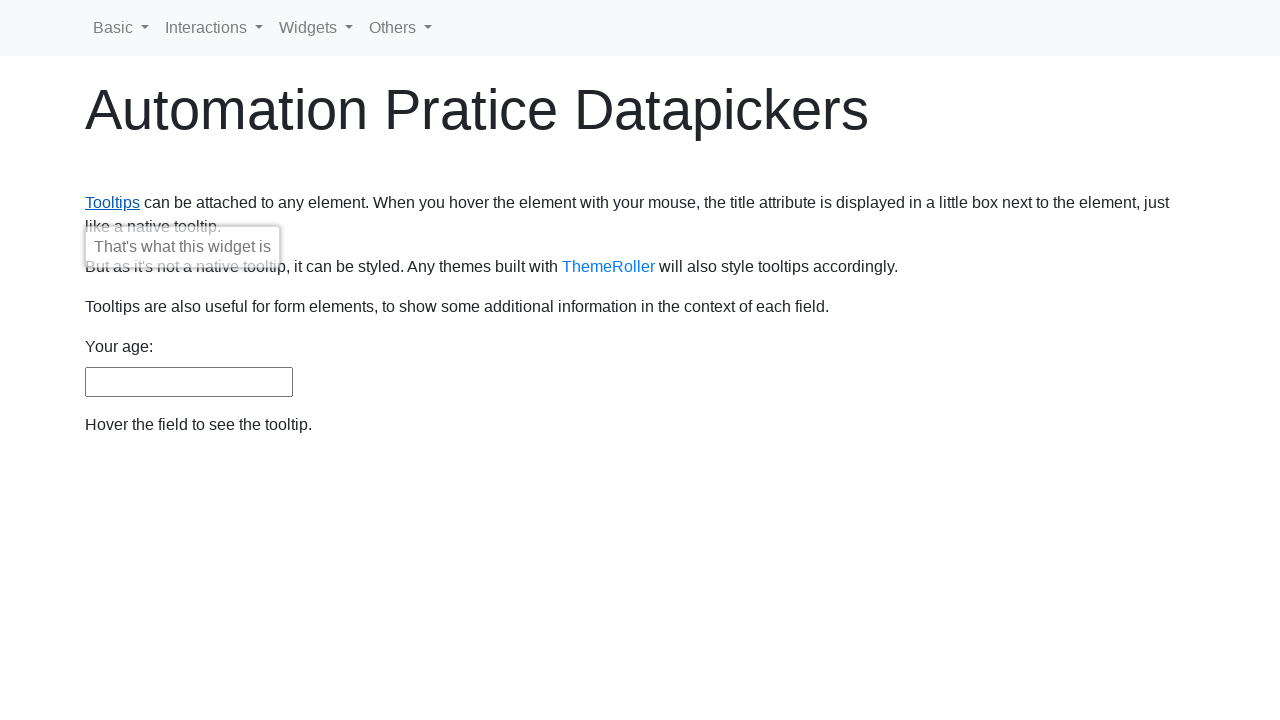

Hovered over second link with tooltip 'ThemeRoller: jQuery UI's theme builder application' at (608, 267) on a[title="ThemeRoller: jQuery UI's theme builder application"]
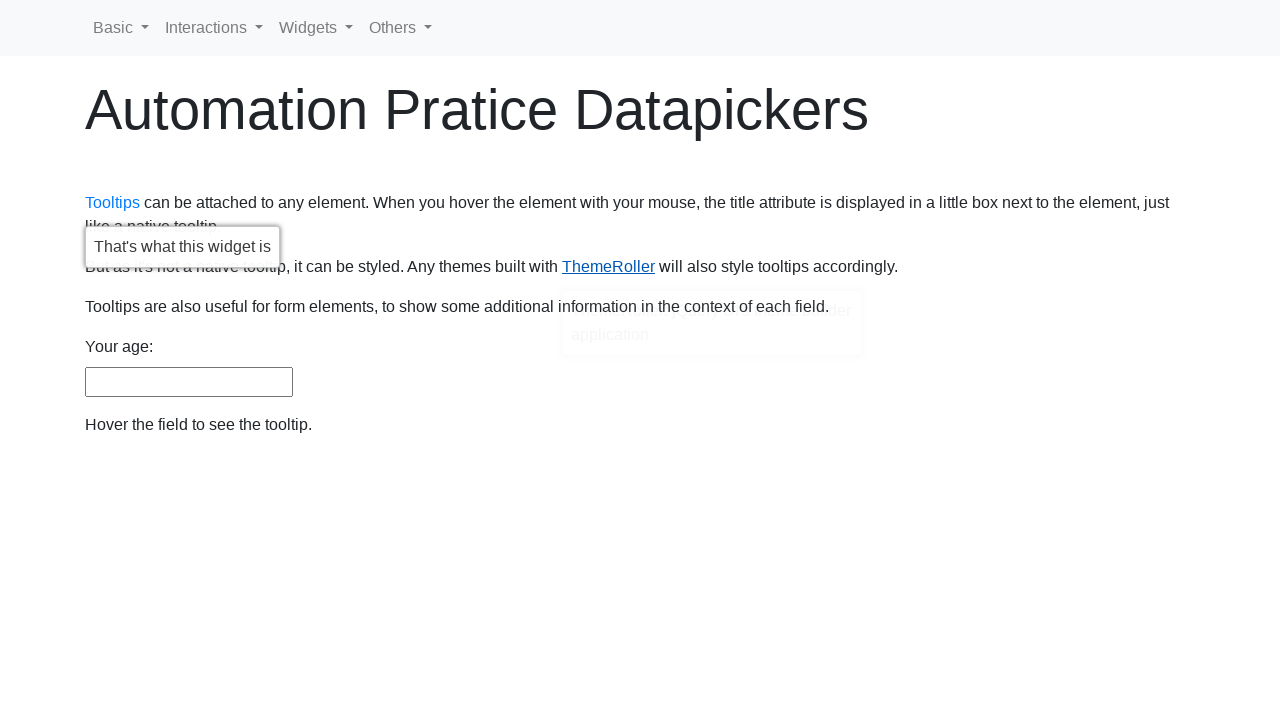

Second tooltip appeared and became visible
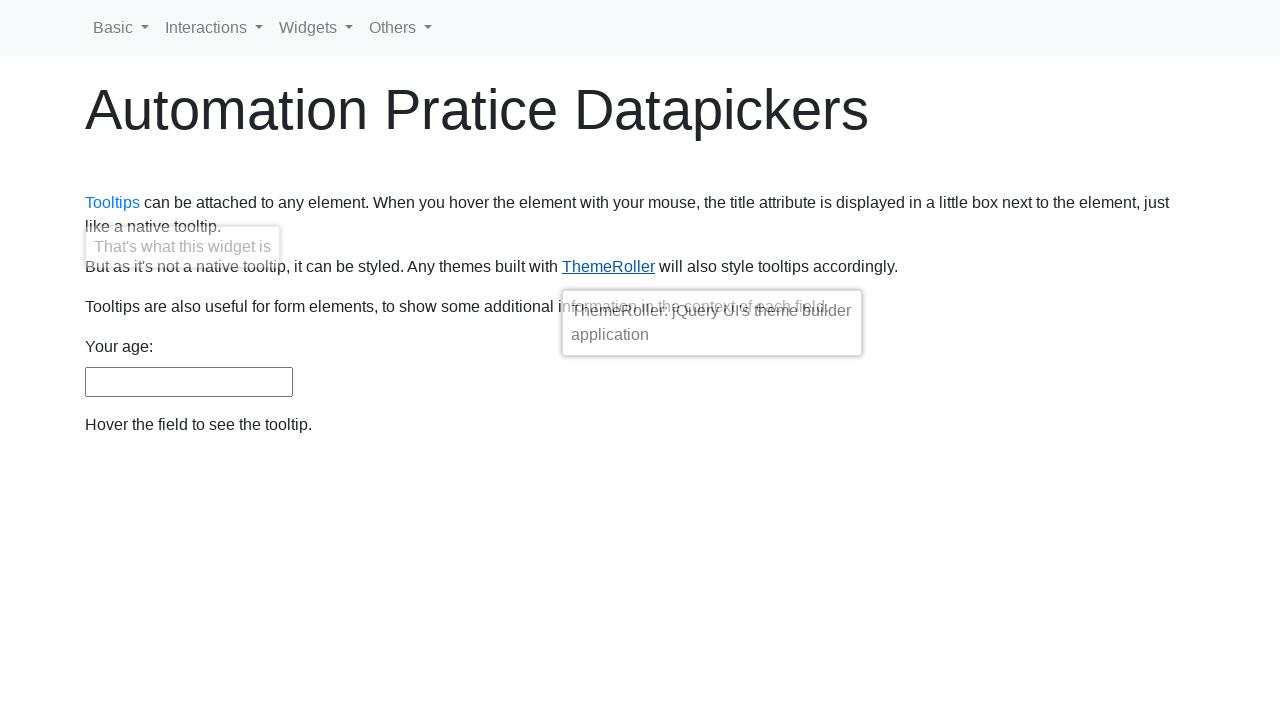

Hovered over age input field at (189, 382) on #age
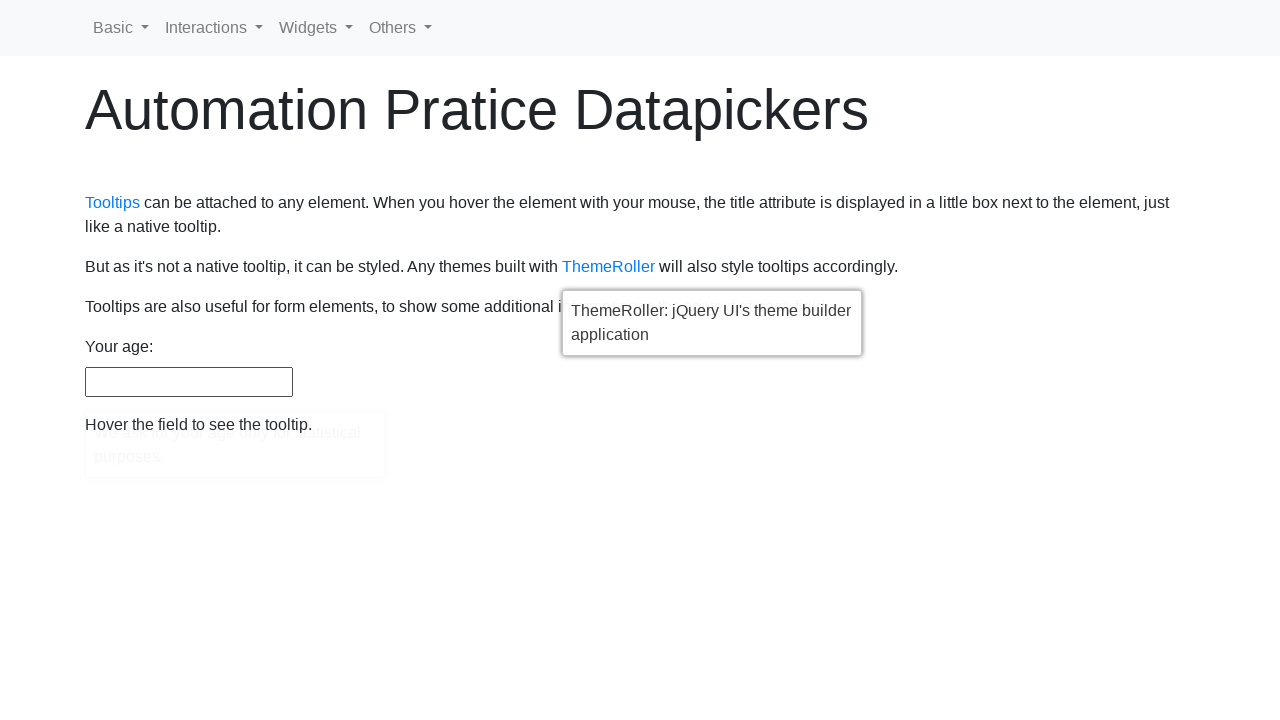

Tooltip for age input field appeared and became visible
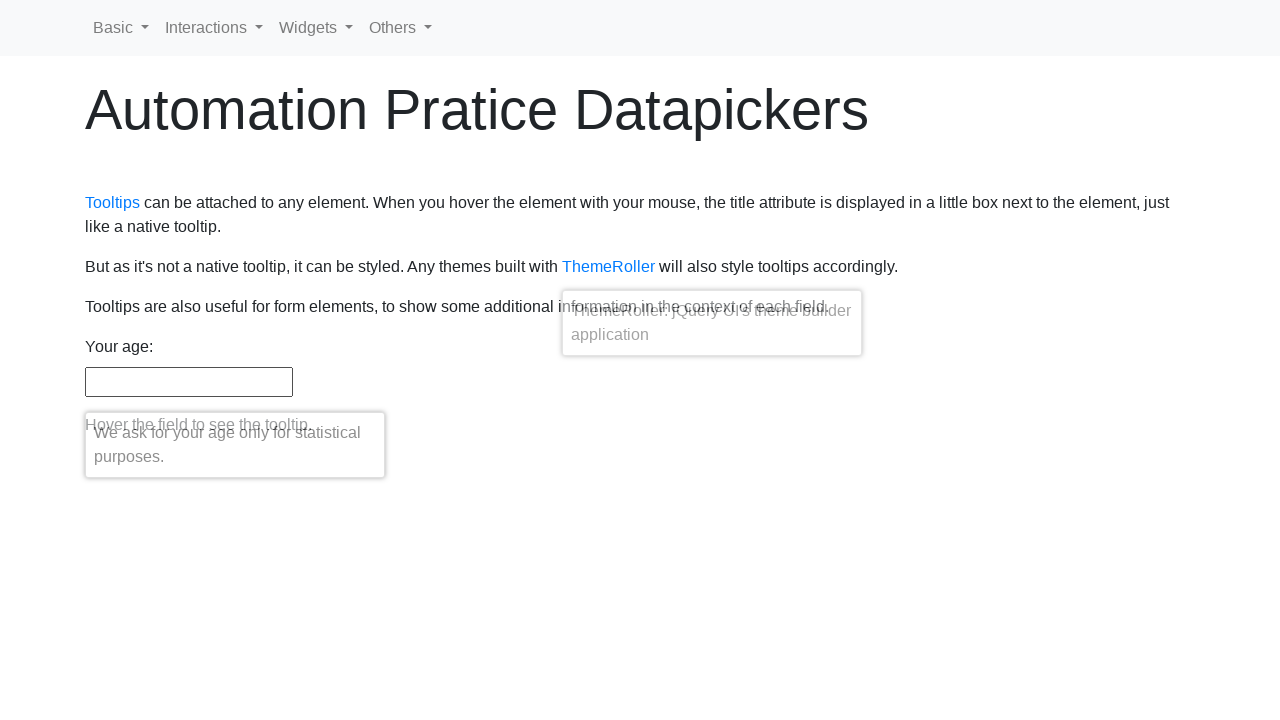

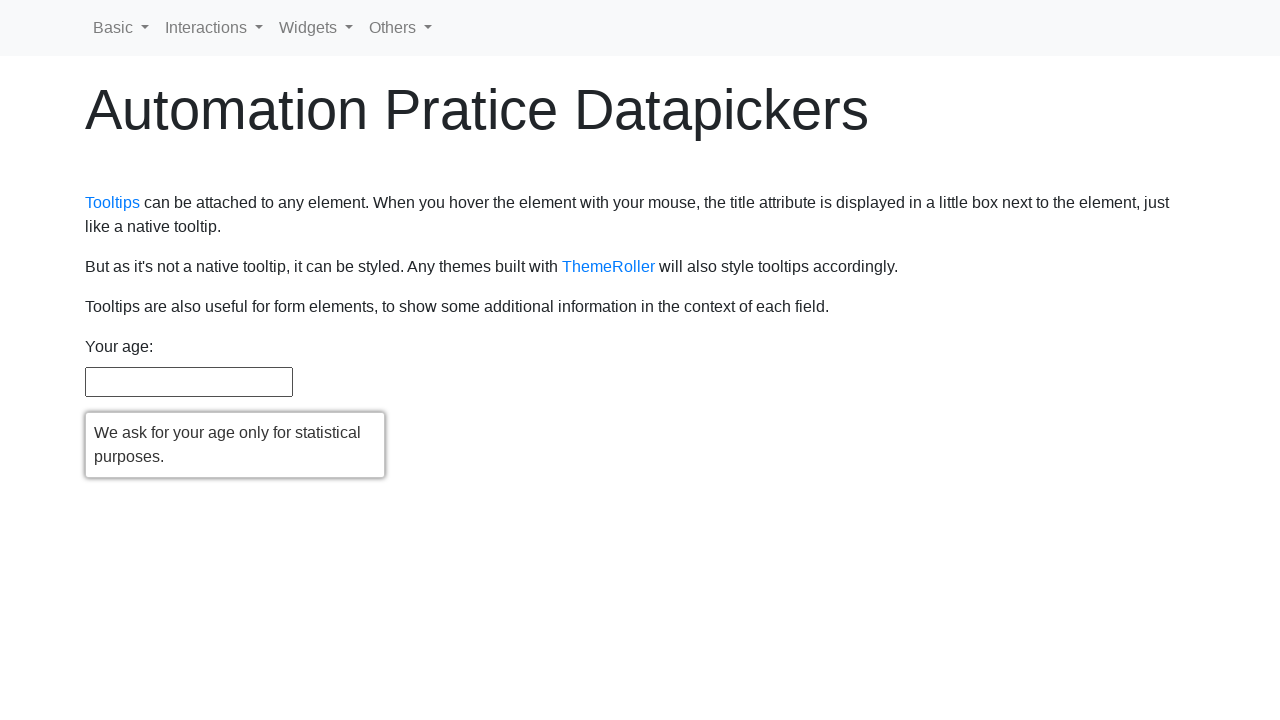